Tests a text box form by filling in user name, email, current address, and permanent address fields, then submitting the form.

Starting URL: https://demoqa.com/text-box

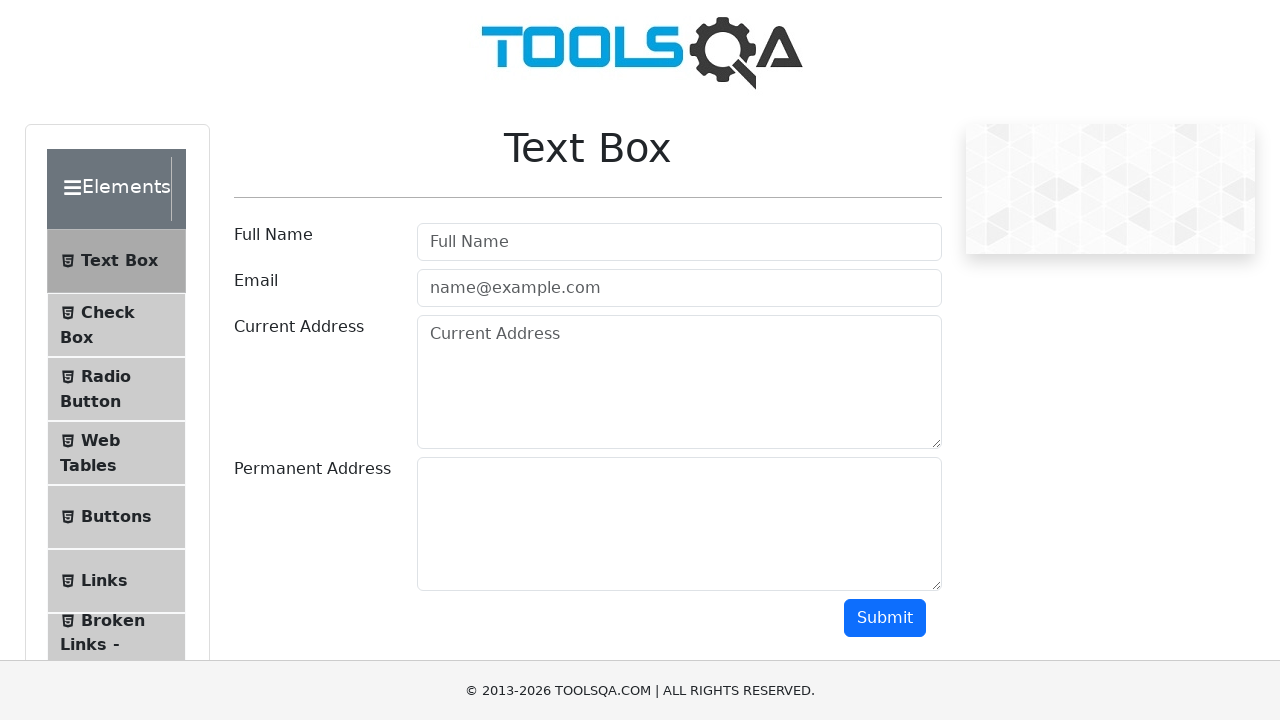

Scrolled down the page by 100 pixels
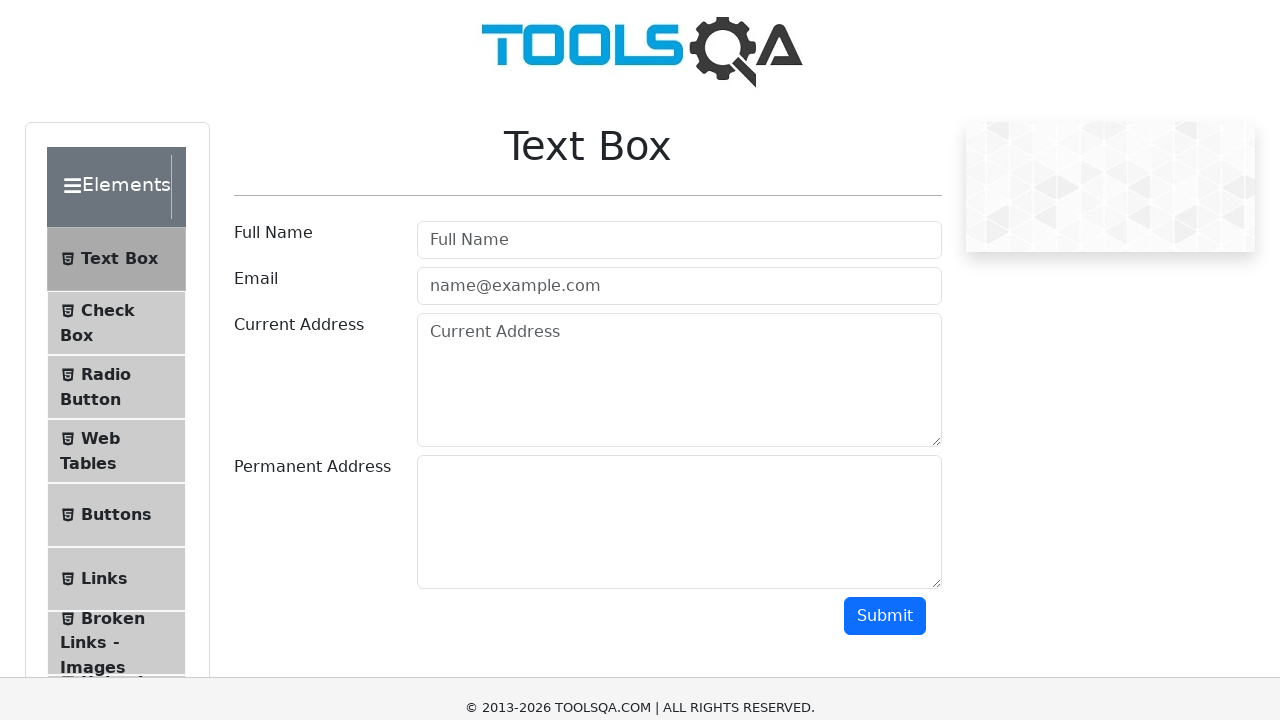

Filled in user name field with 'Gino Jimenez' on //input[@id='userName']
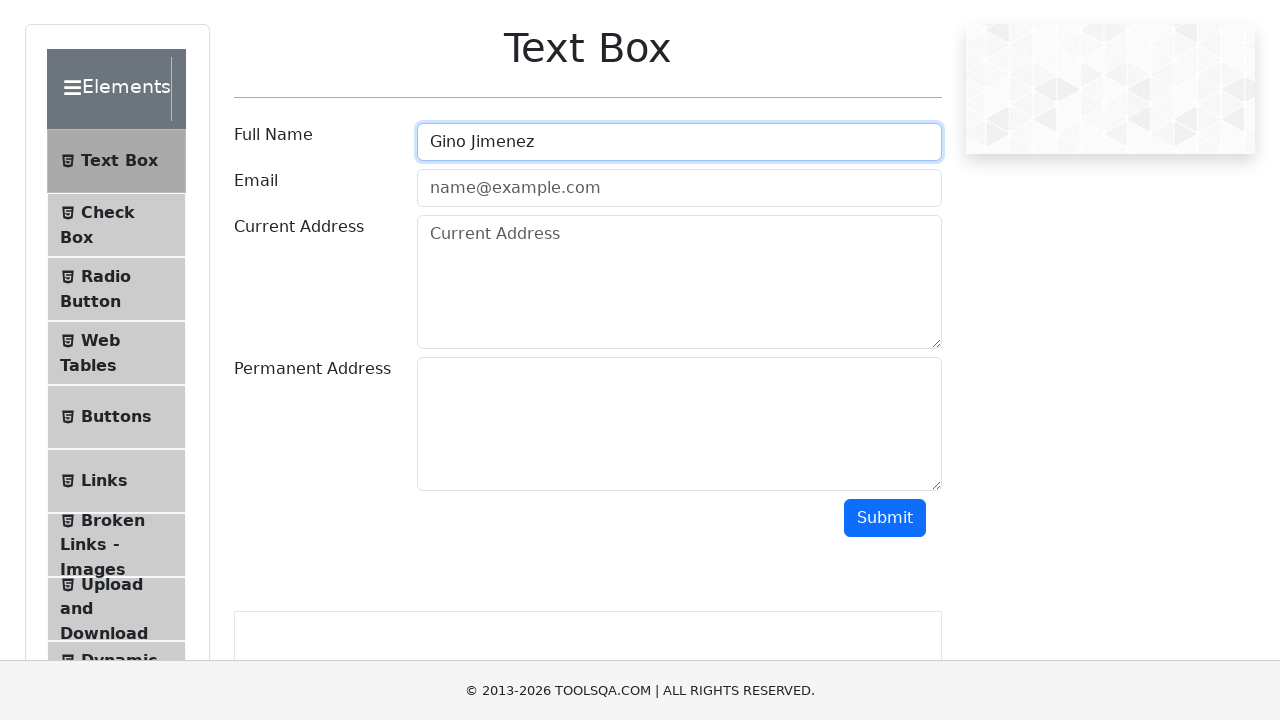

Filled in email field with 'ginomario@gmail.com' on //input[@id='userEmail']
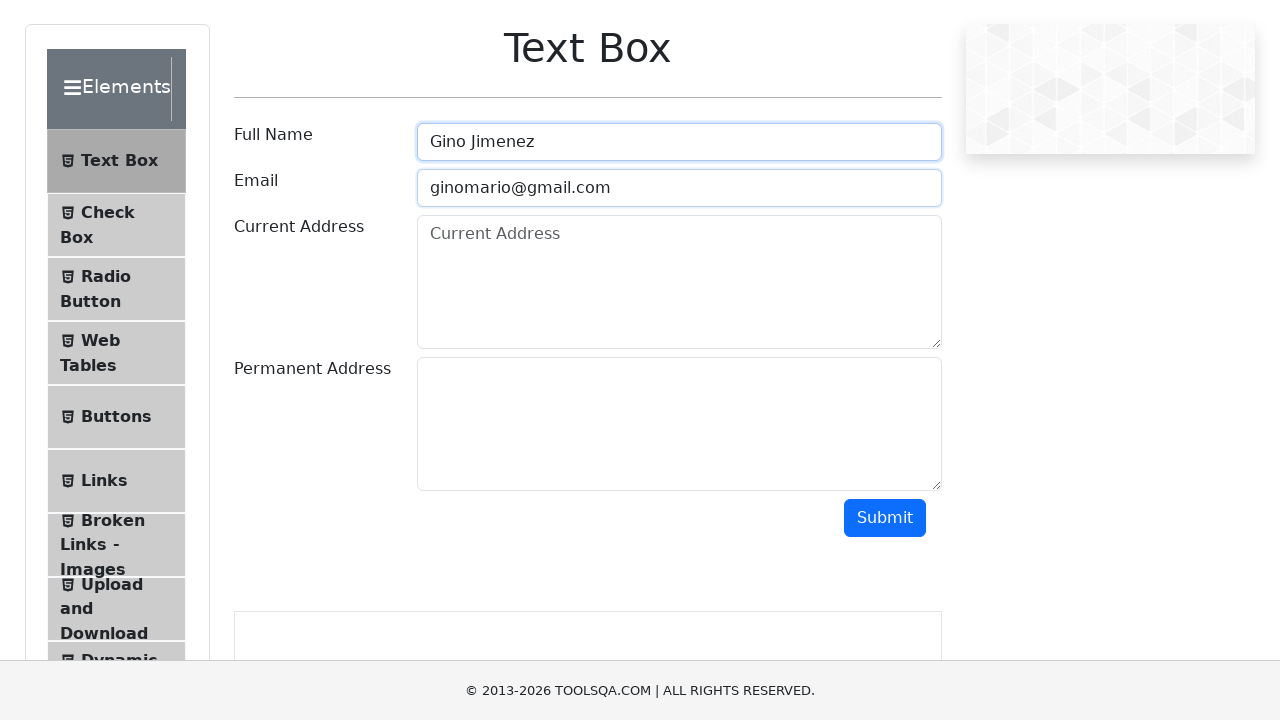

Filled in current address field with 'Av hipolito unanue 564' on //textarea[@id='currentAddress']
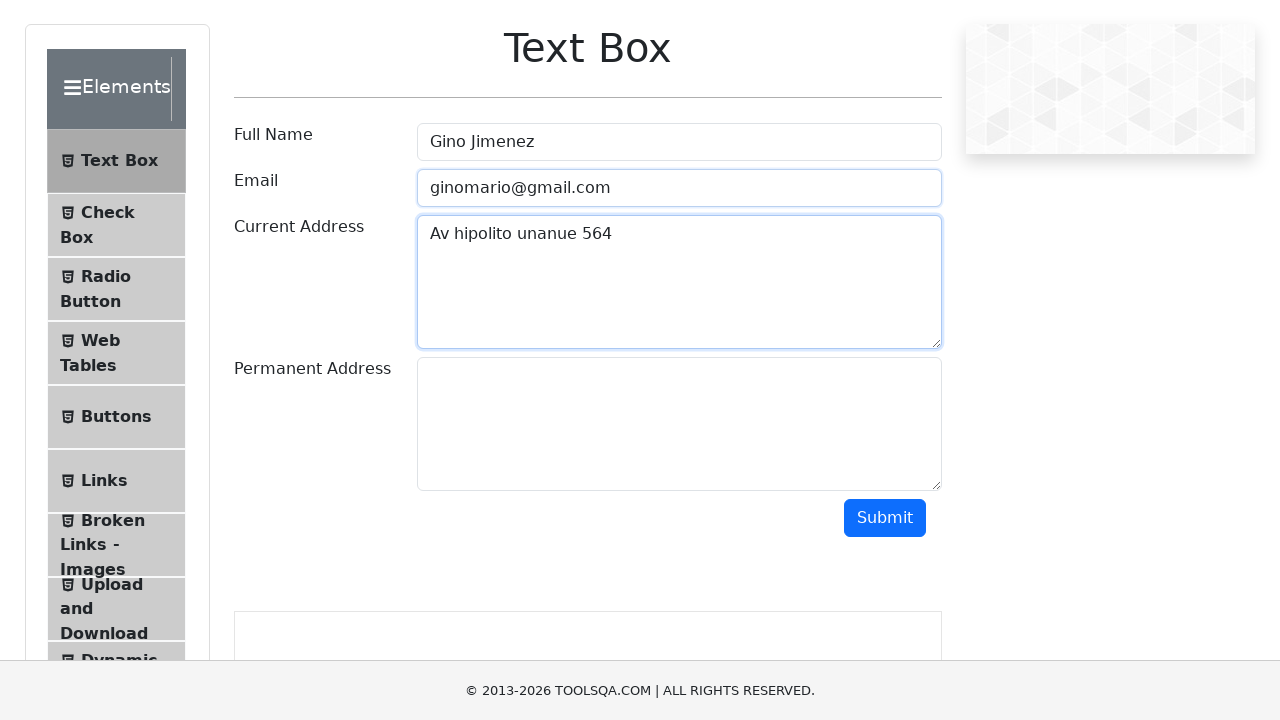

Filled in permanent address field with 'Av santa ana 448' on //textarea[@id='permanentAddress']
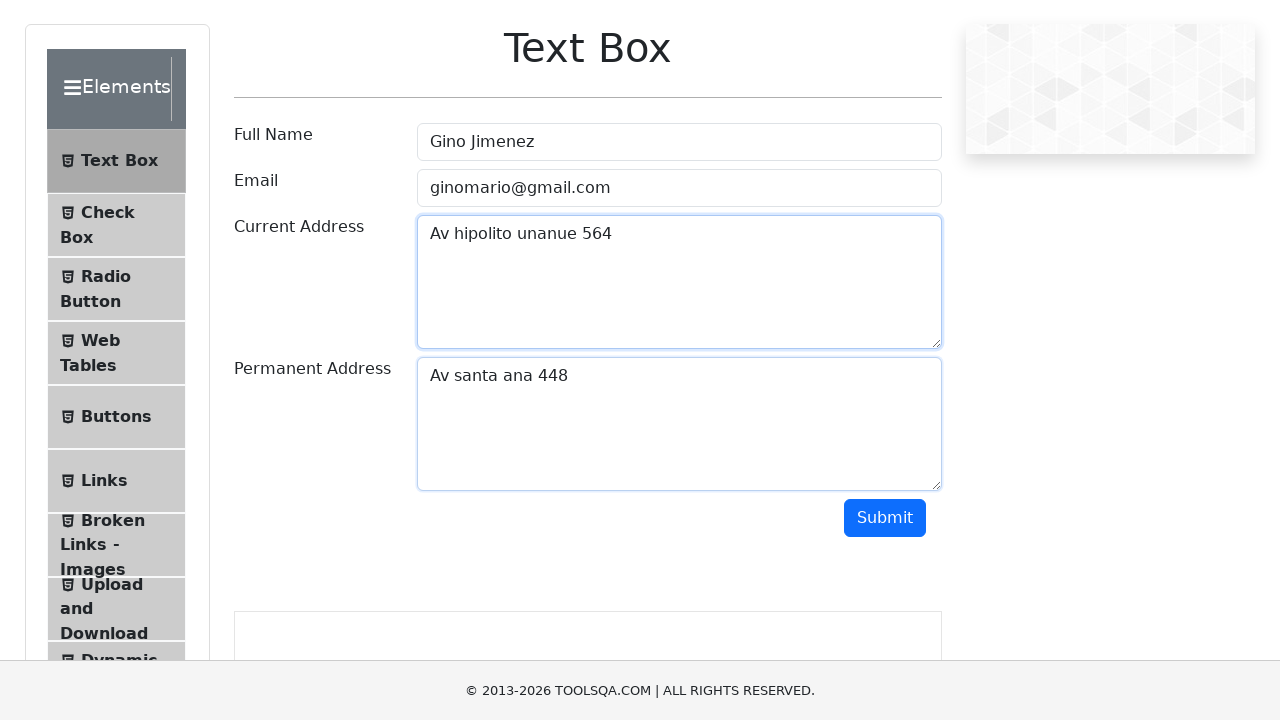

Clicked submit button to submit the form at (885, 518) on xpath=//button[@id='submit']
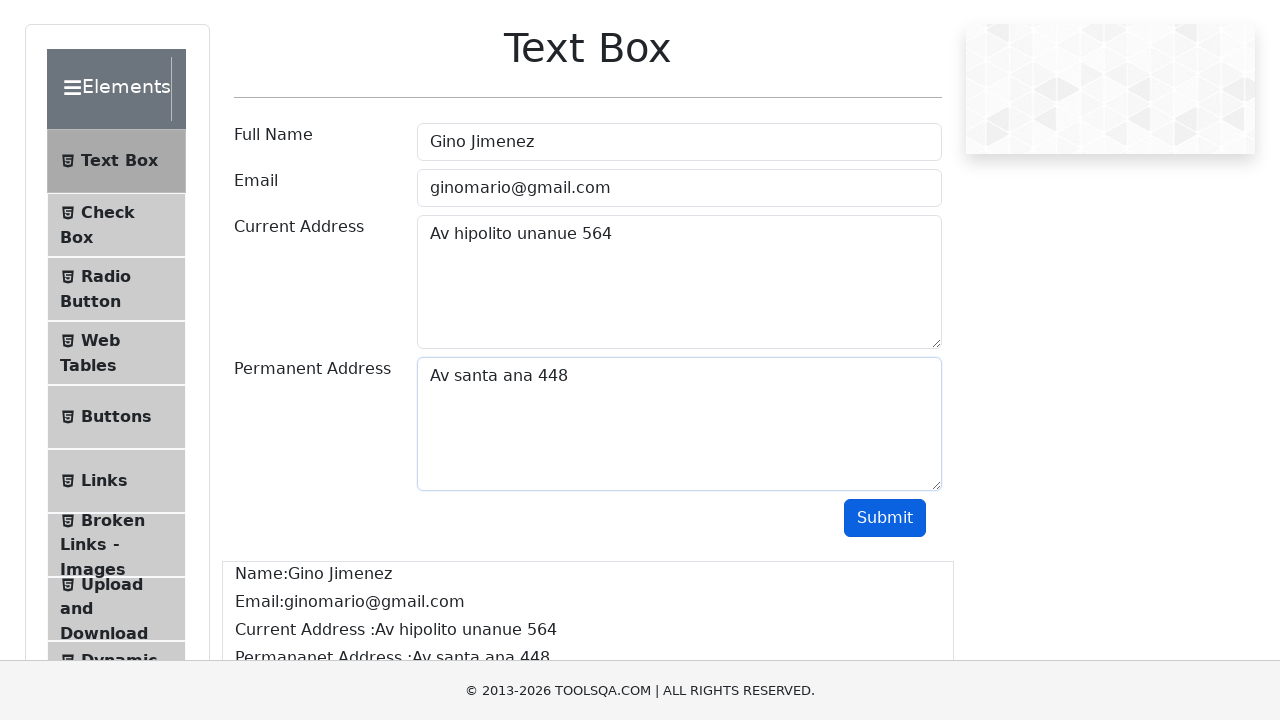

Waited 1000ms for form submission to complete
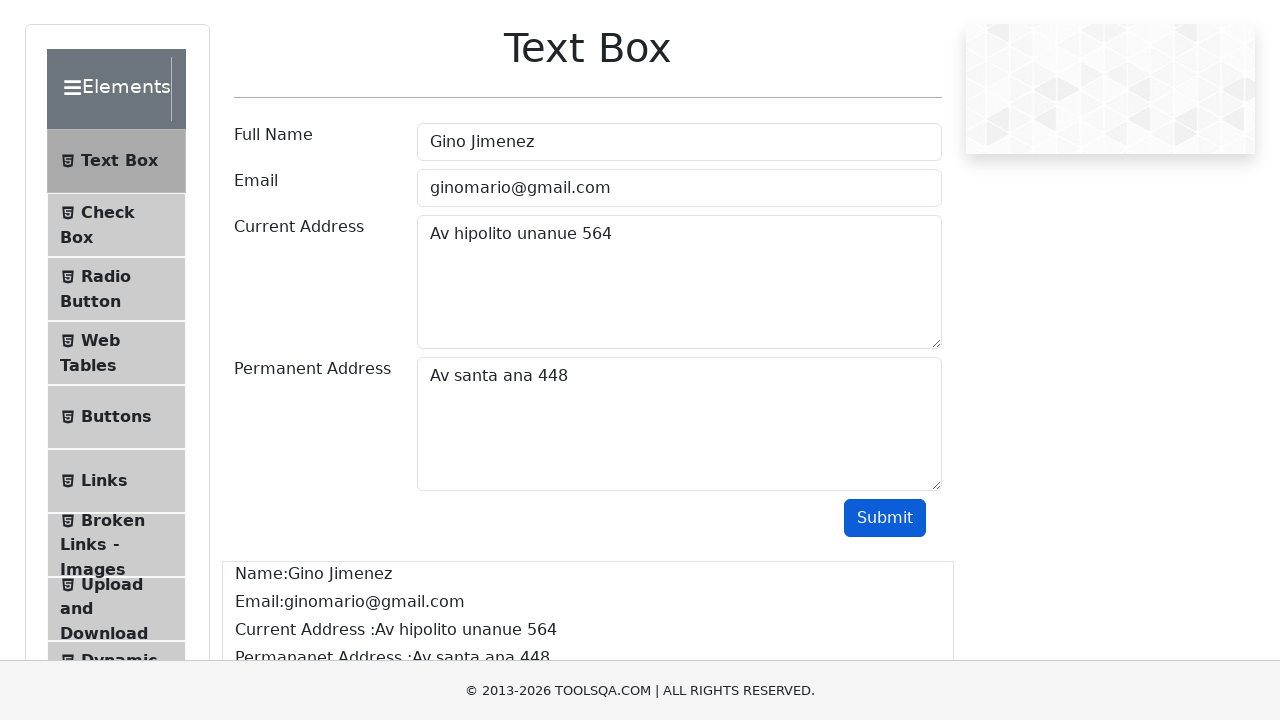

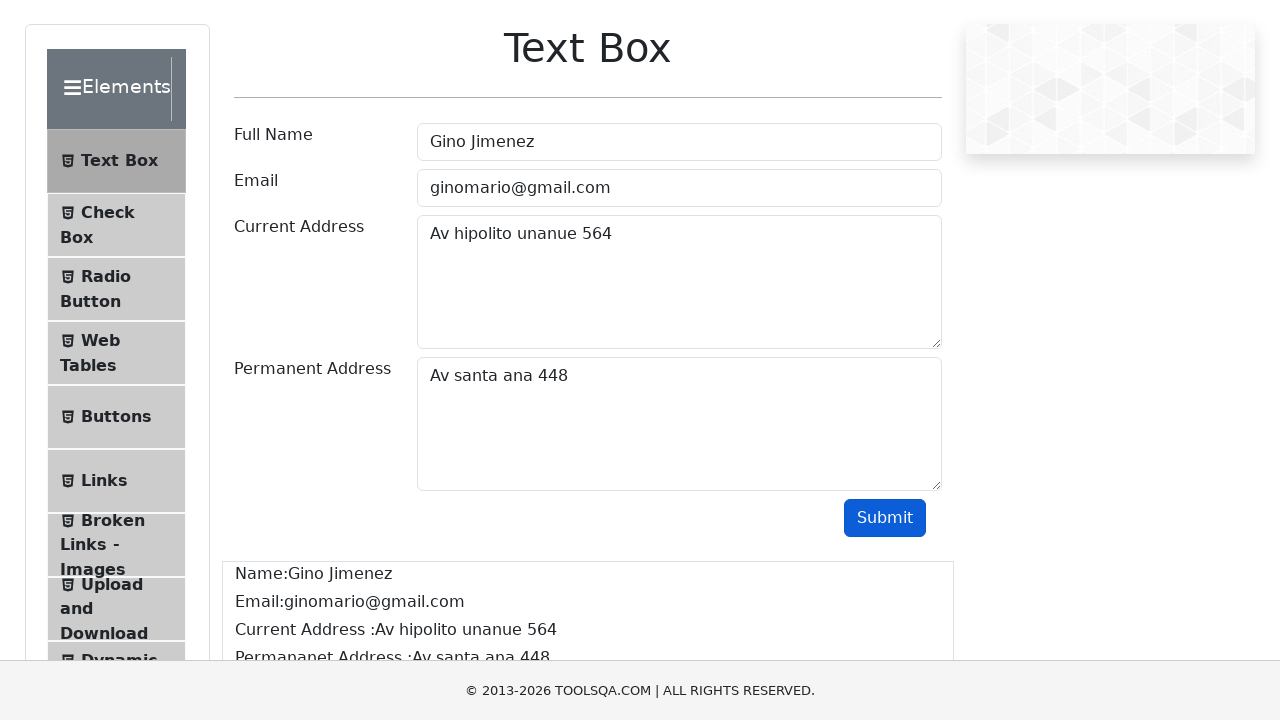